Tests multi-select dropdown by selecting all available language options one by one, then deselecting all

Starting URL: https://practice.cydeo.com/dropdown

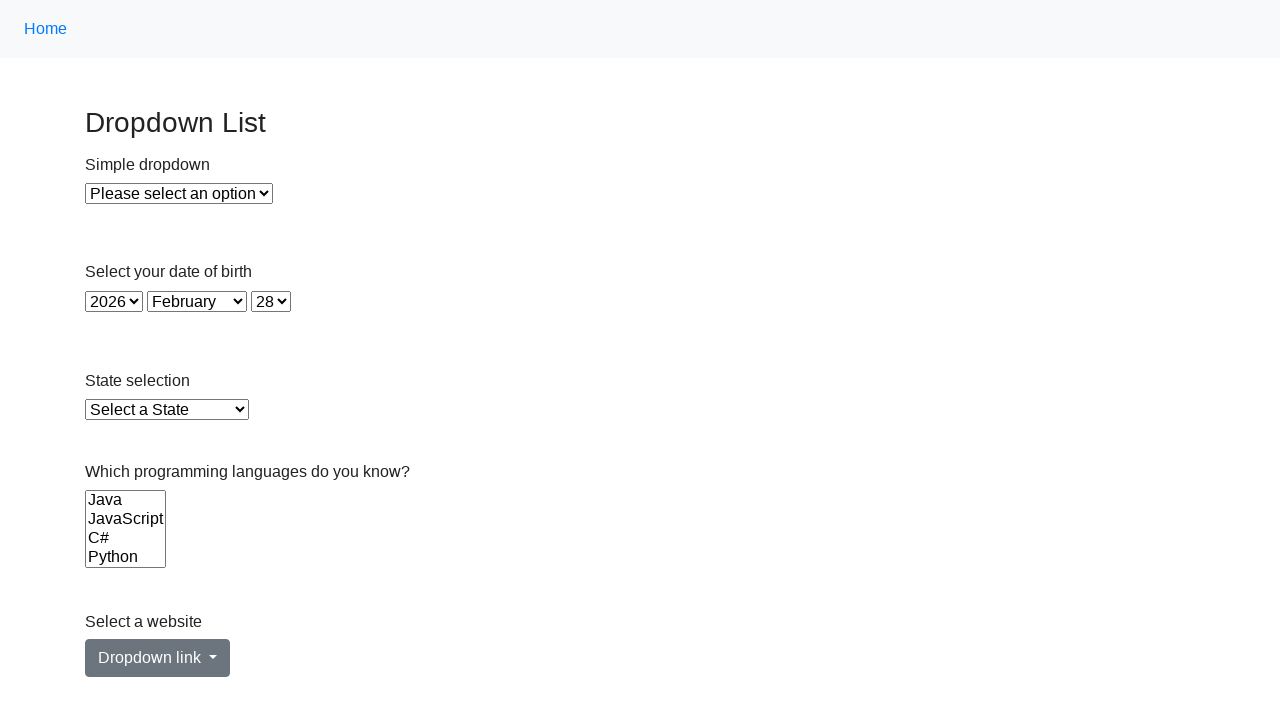

Located multi-select languages dropdown
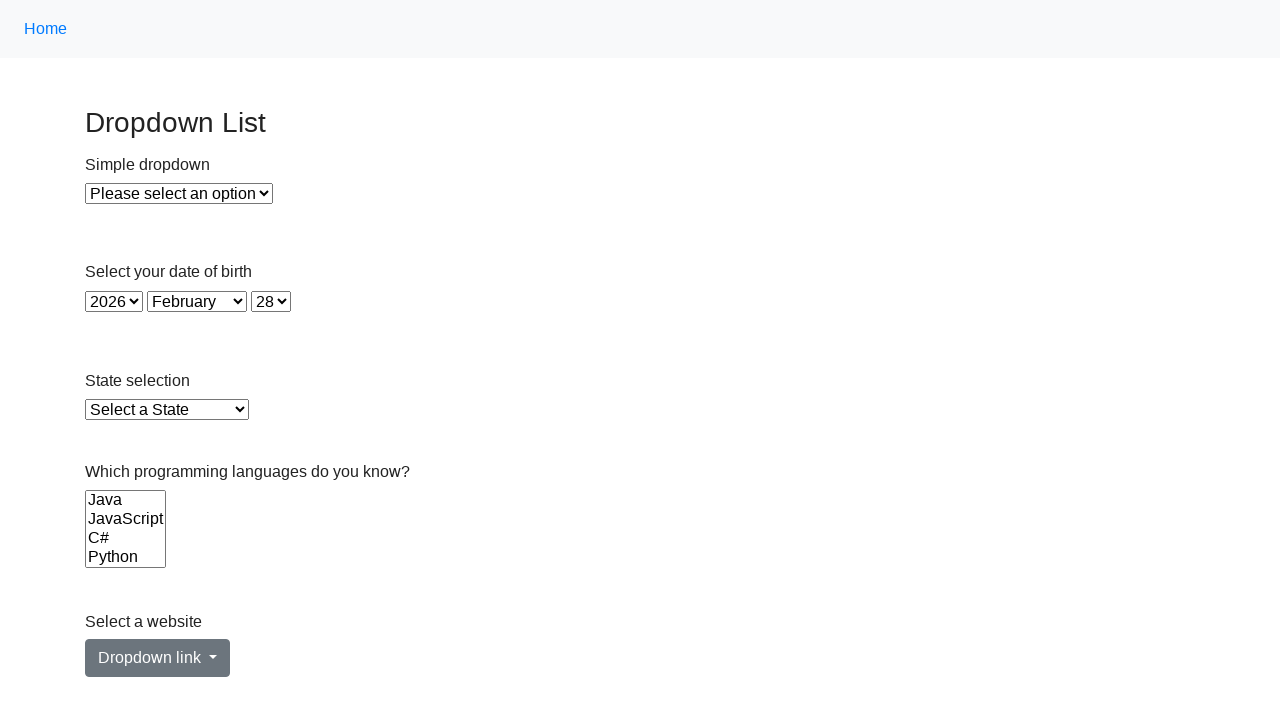

Retrieved all available language options from dropdown
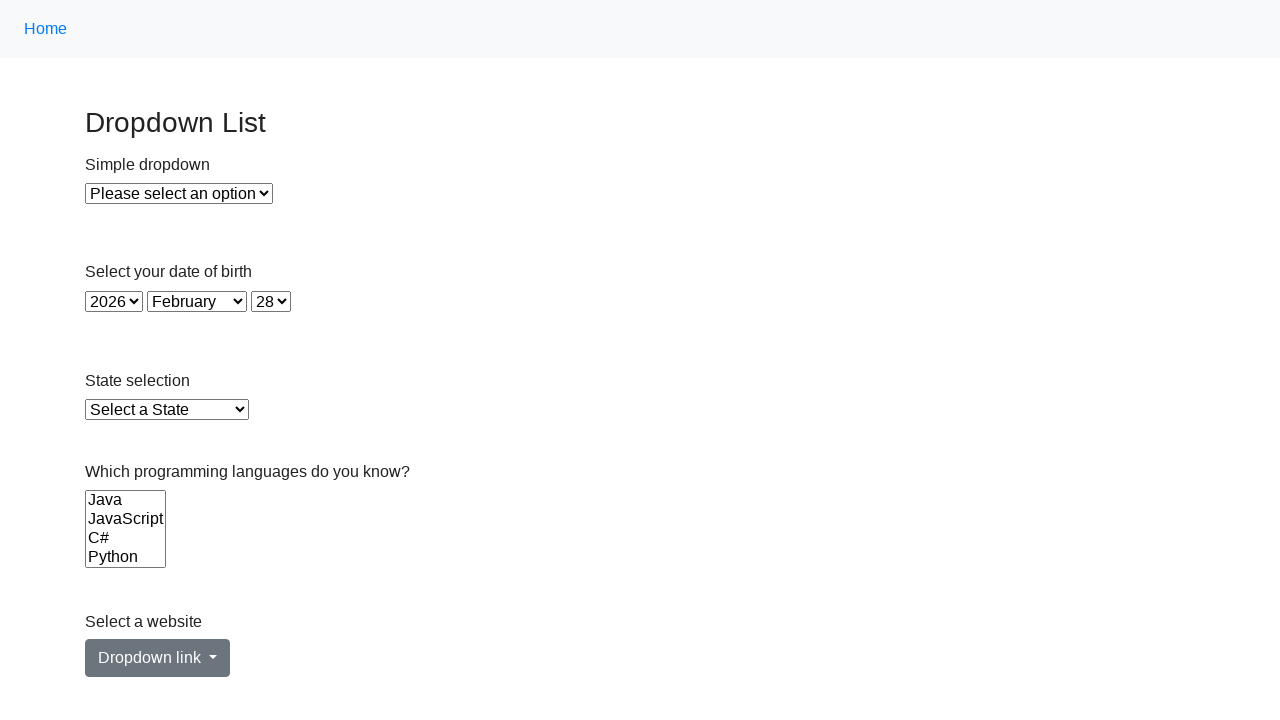

Selected language option: Java on select[name='Languages']
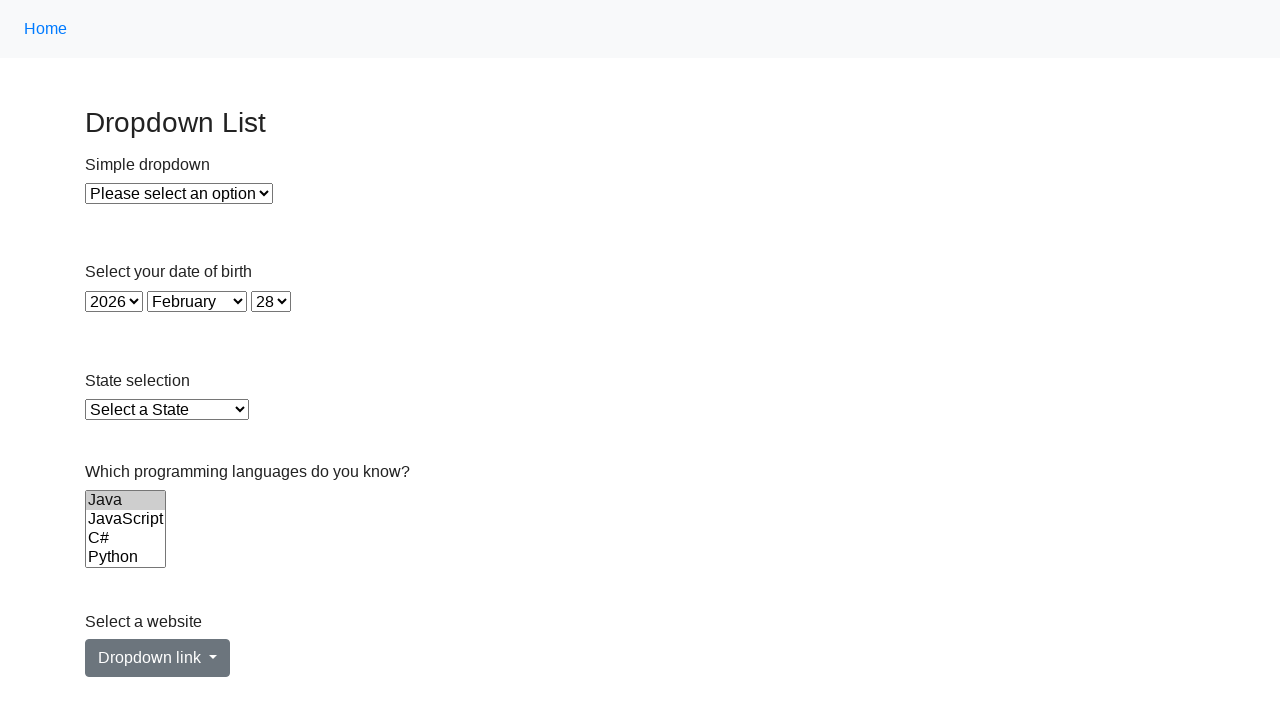

Waited 500ms for selection to register
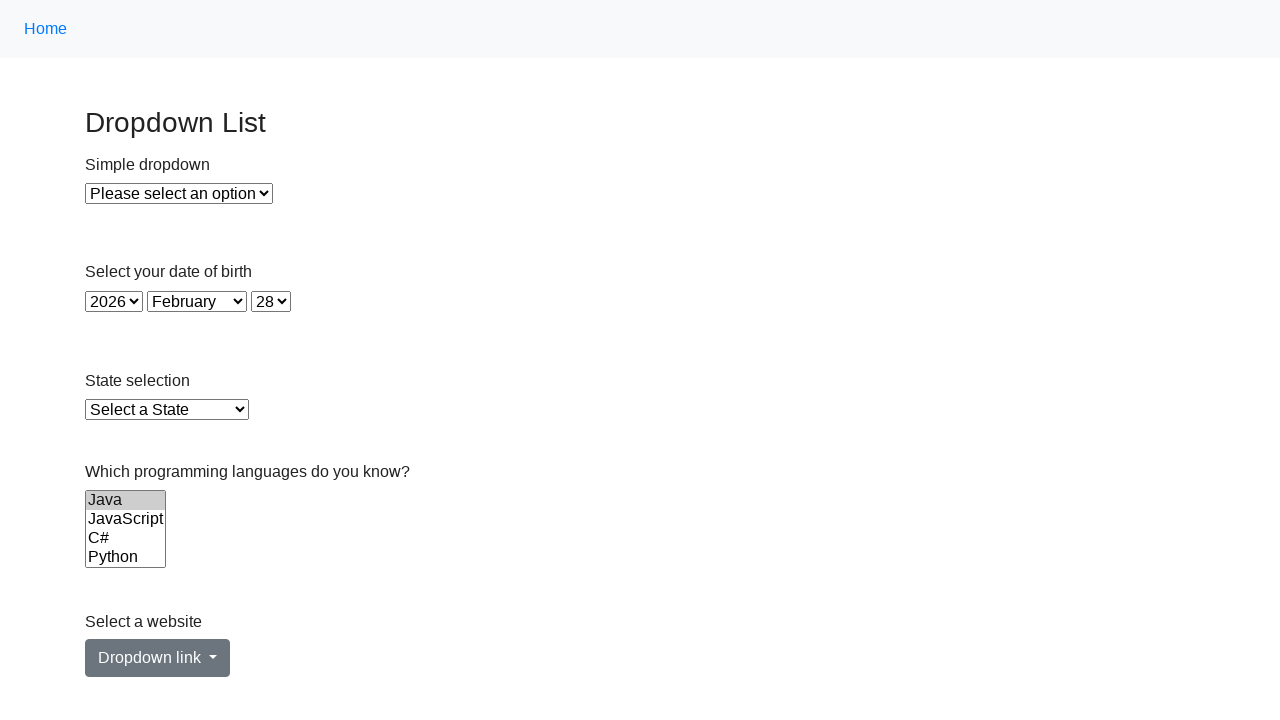

Selected language option: JavaScript on select[name='Languages']
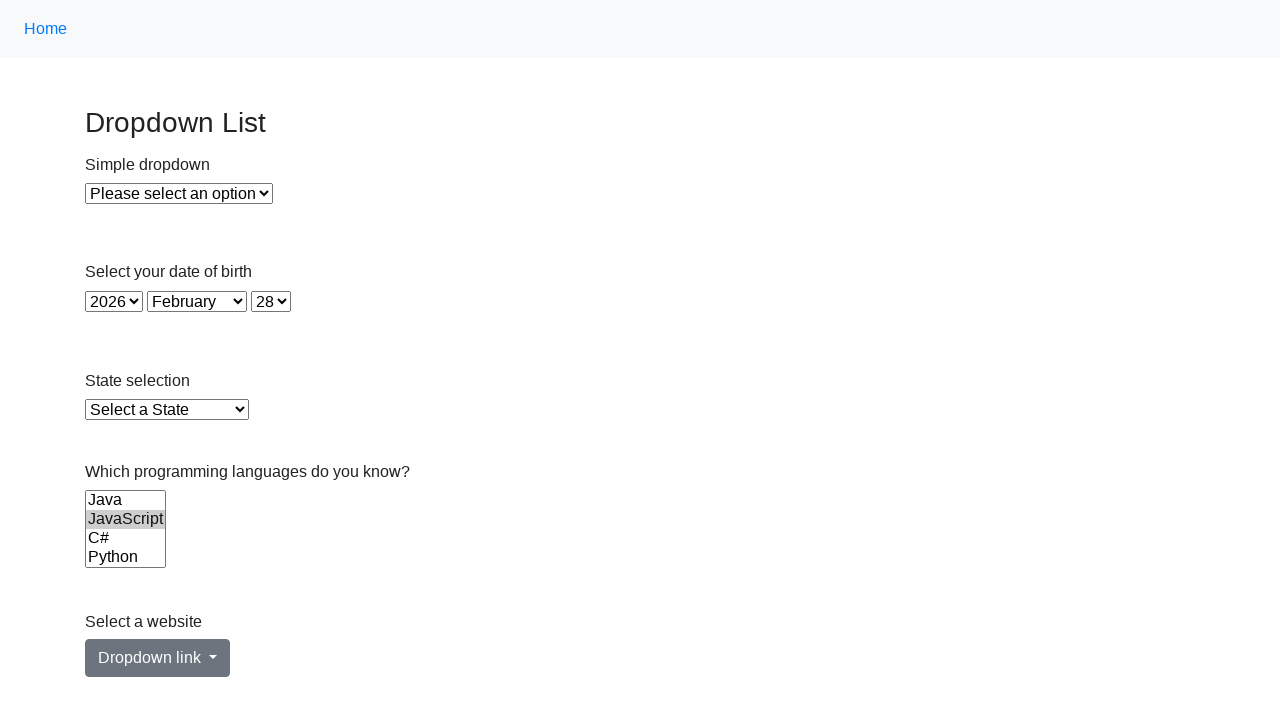

Waited 500ms for selection to register
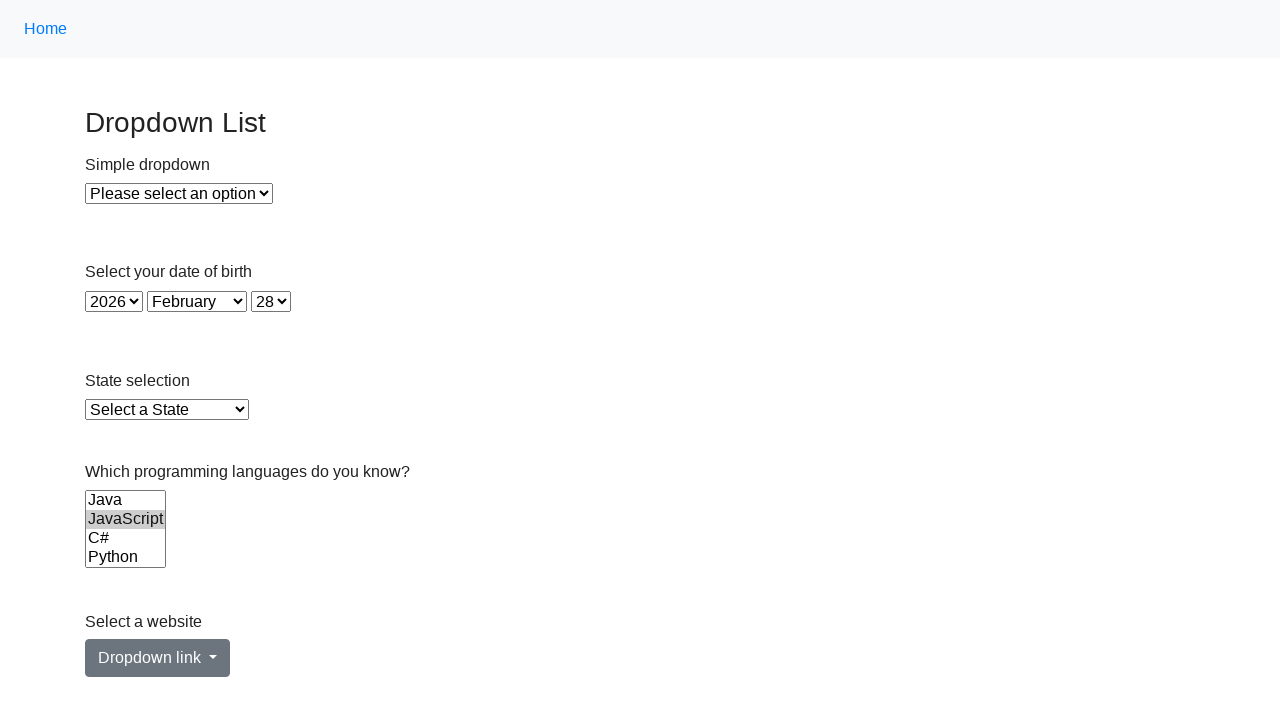

Selected language option: C# on select[name='Languages']
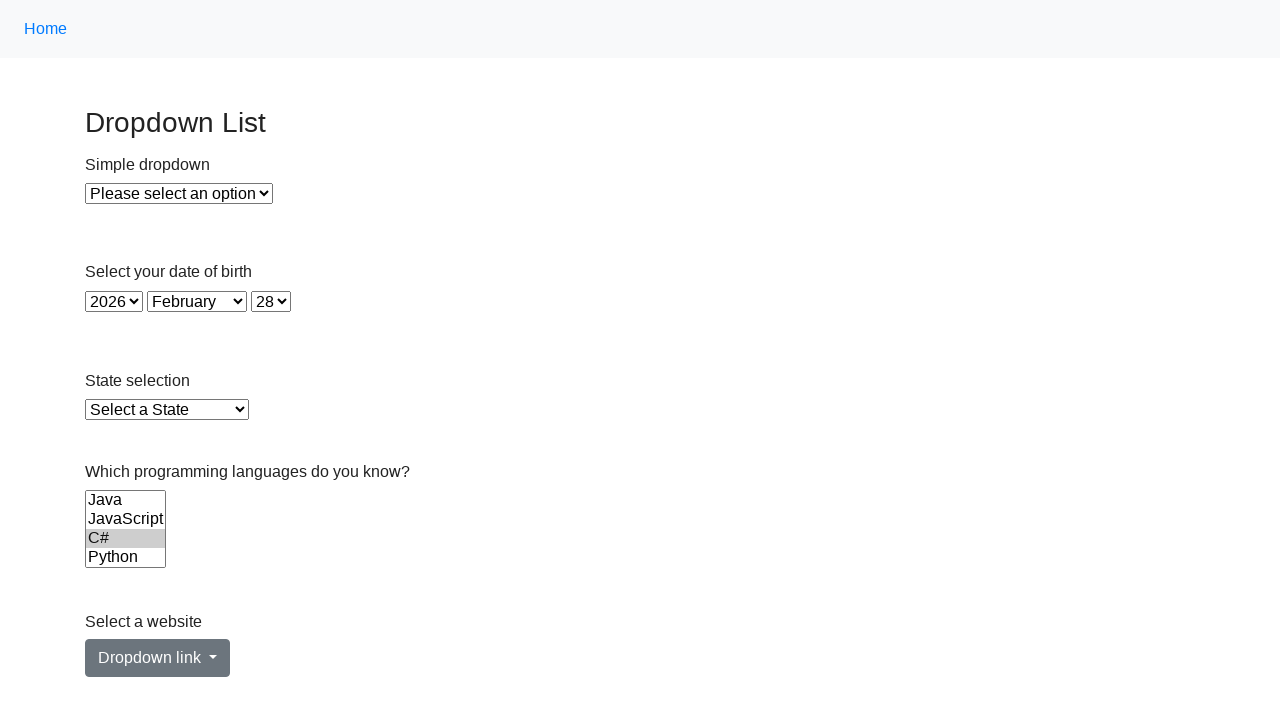

Waited 500ms for selection to register
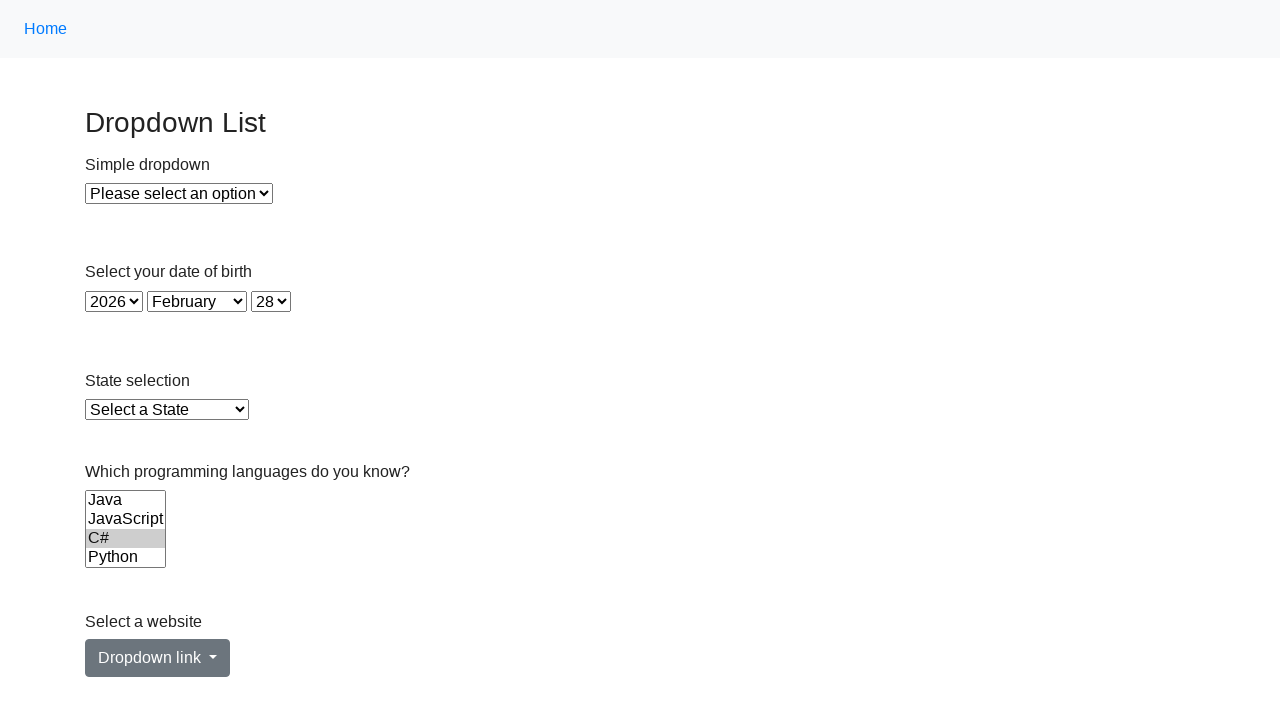

Selected language option: Python on select[name='Languages']
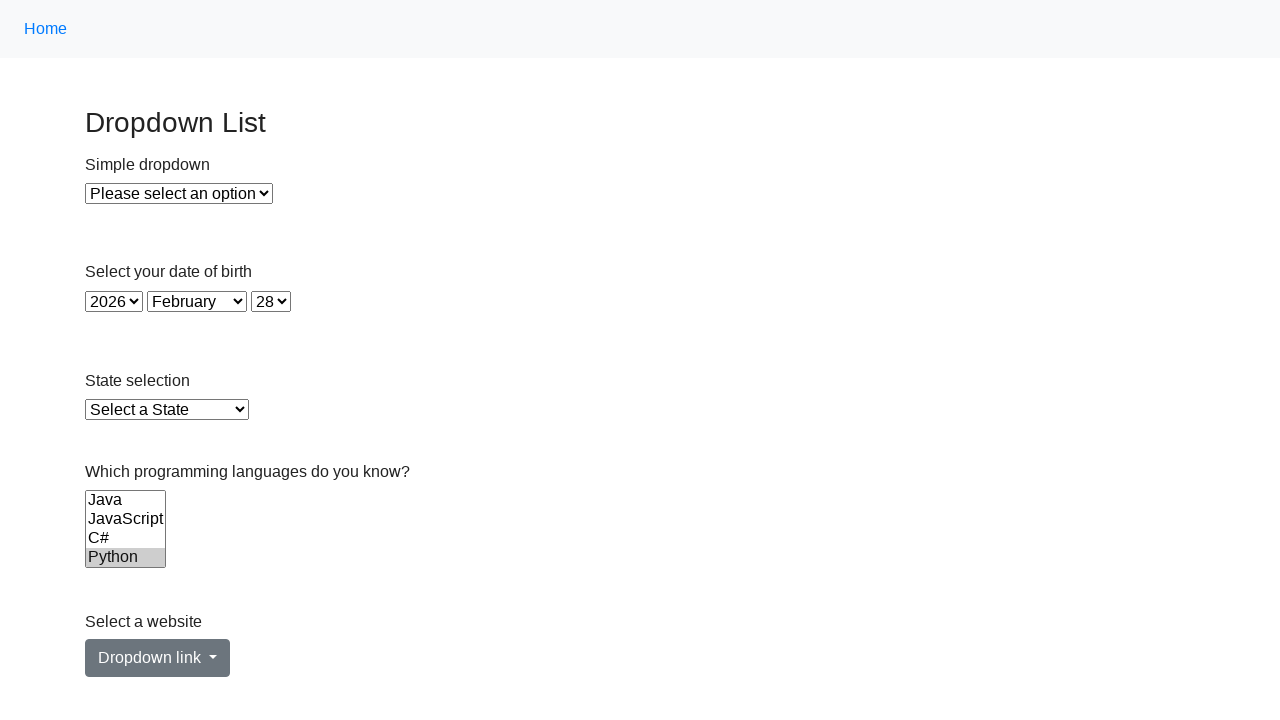

Waited 500ms for selection to register
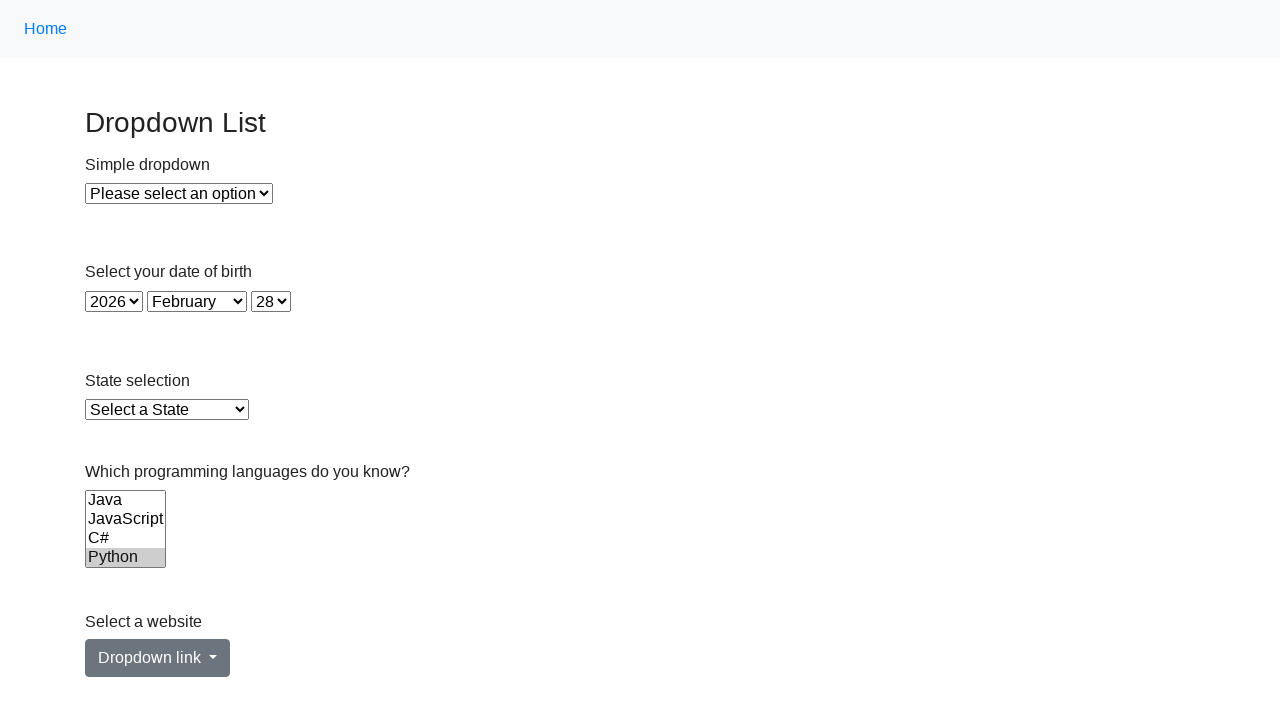

Selected language option: Ruby on select[name='Languages']
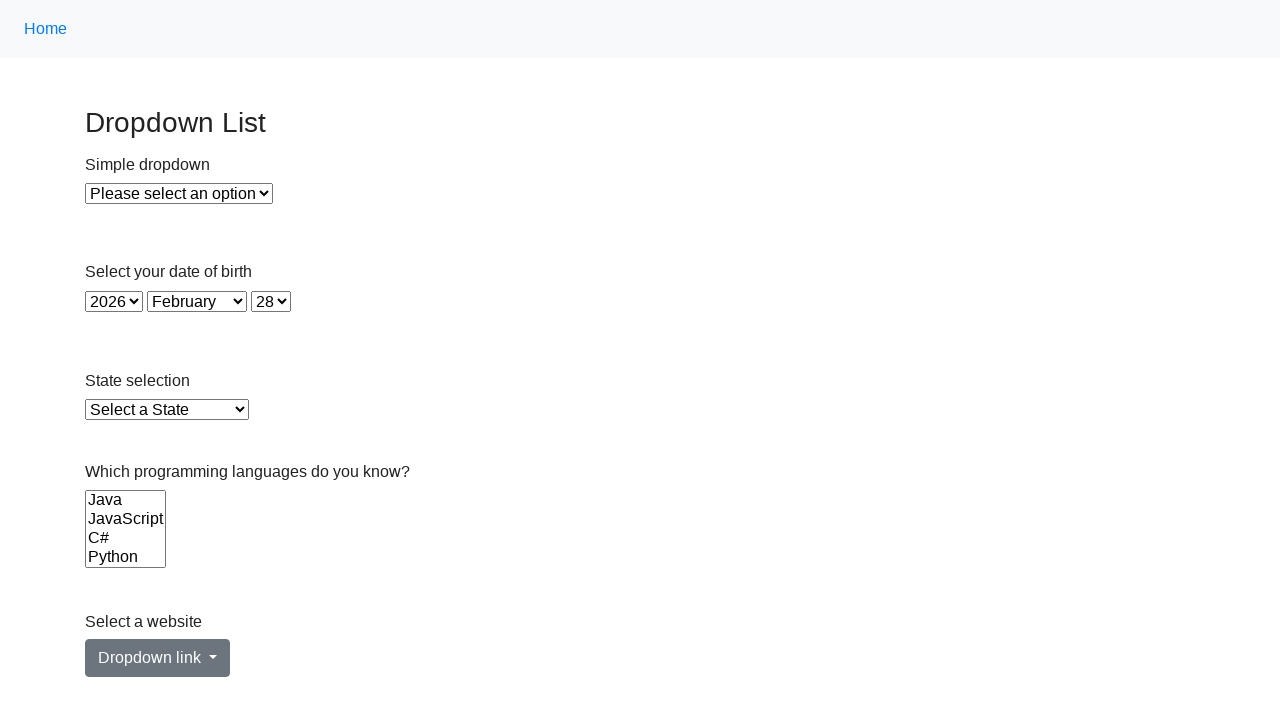

Waited 500ms for selection to register
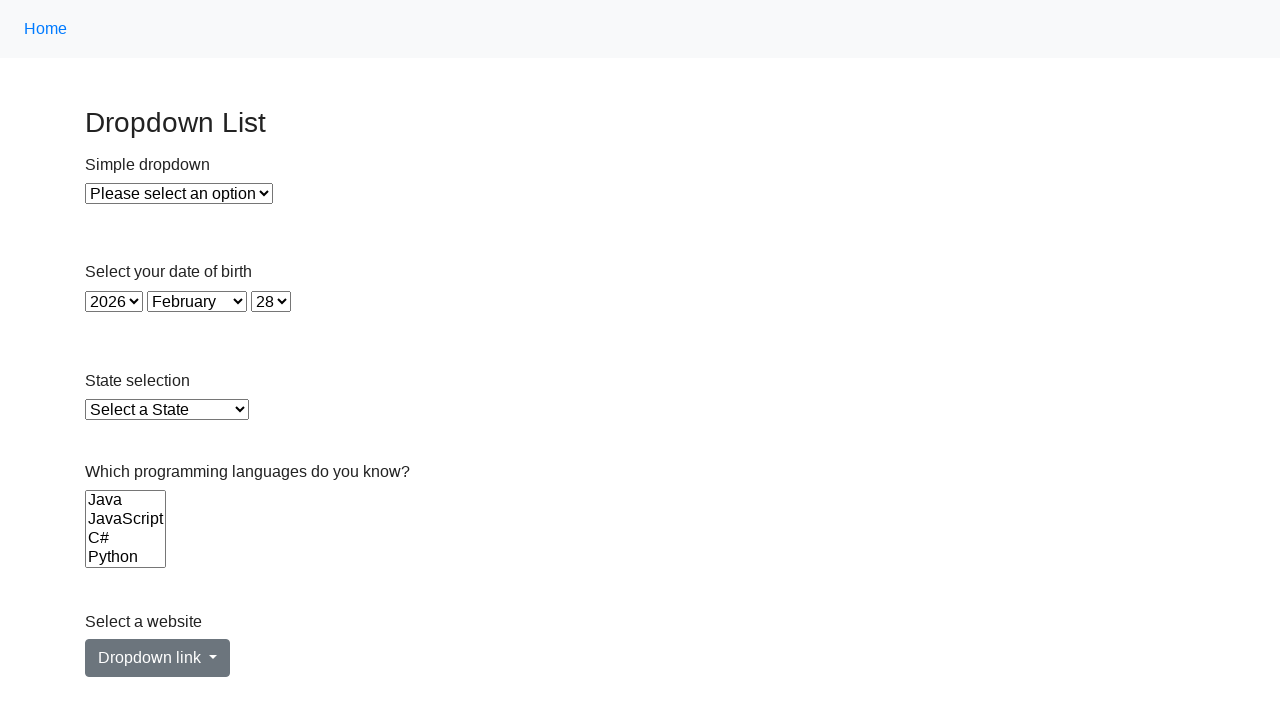

Selected language option: C on select[name='Languages']
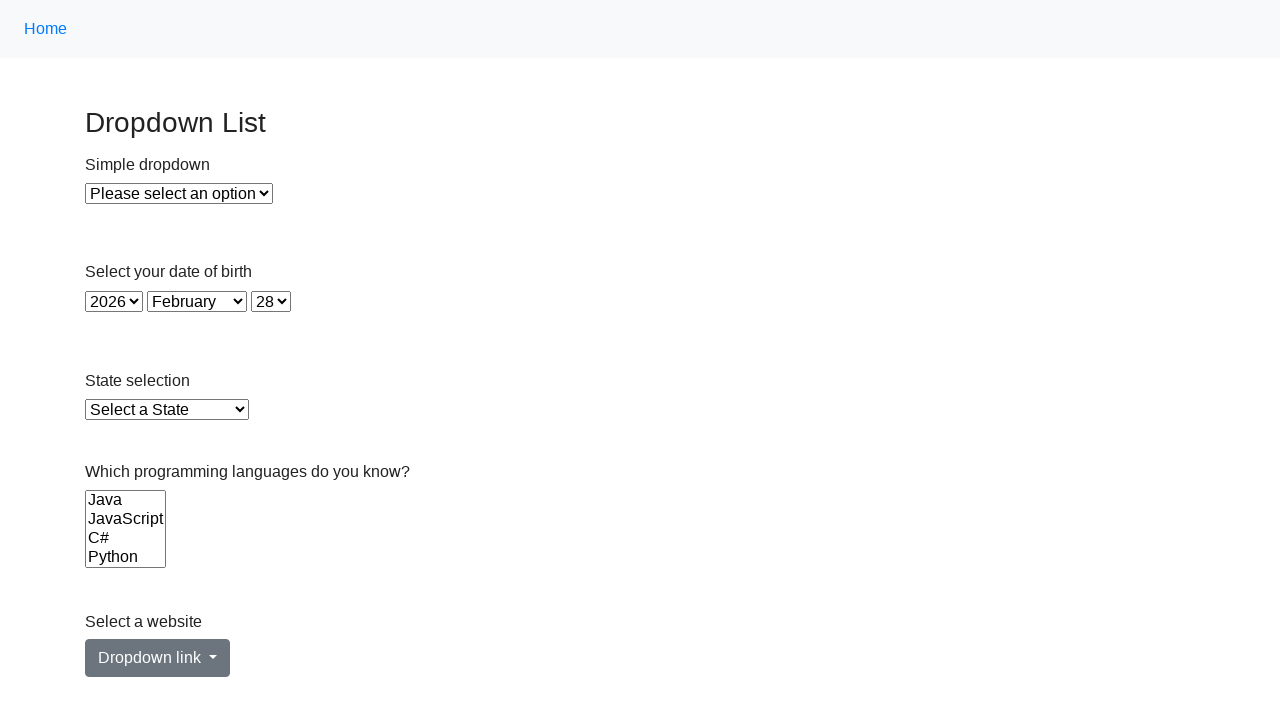

Waited 500ms for selection to register
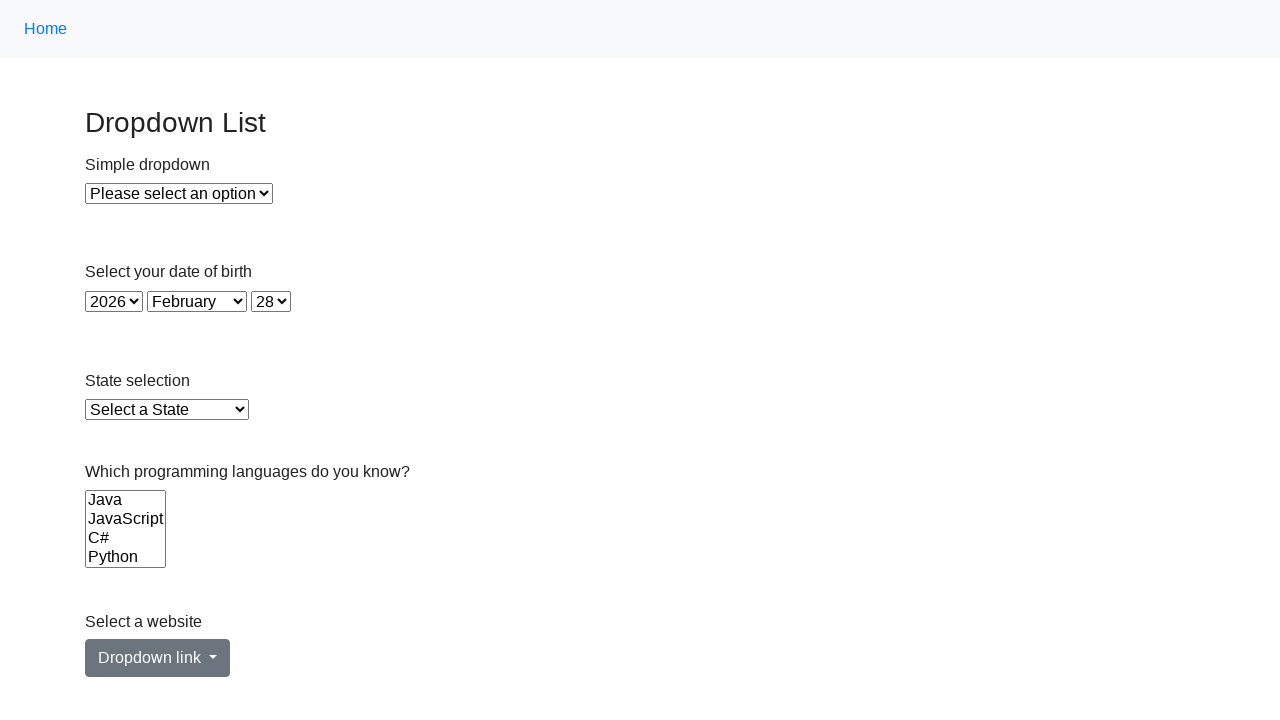

Deselected all language options using JavaScript evaluation
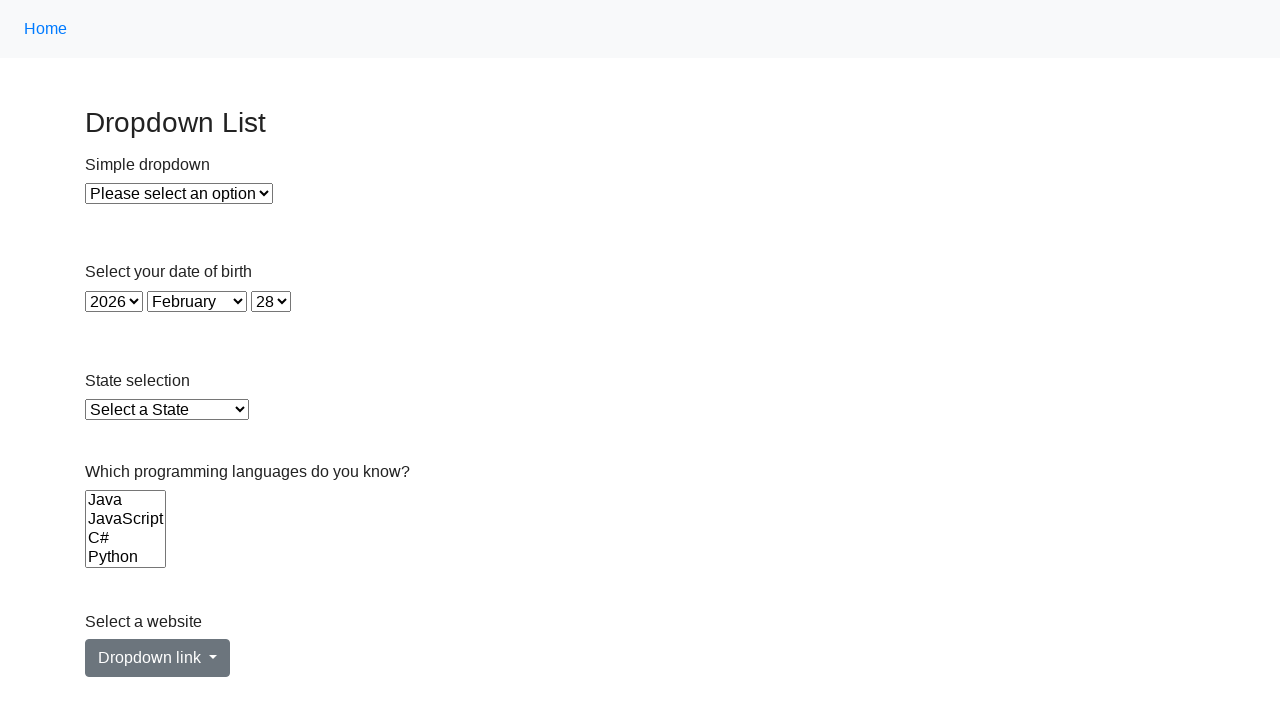

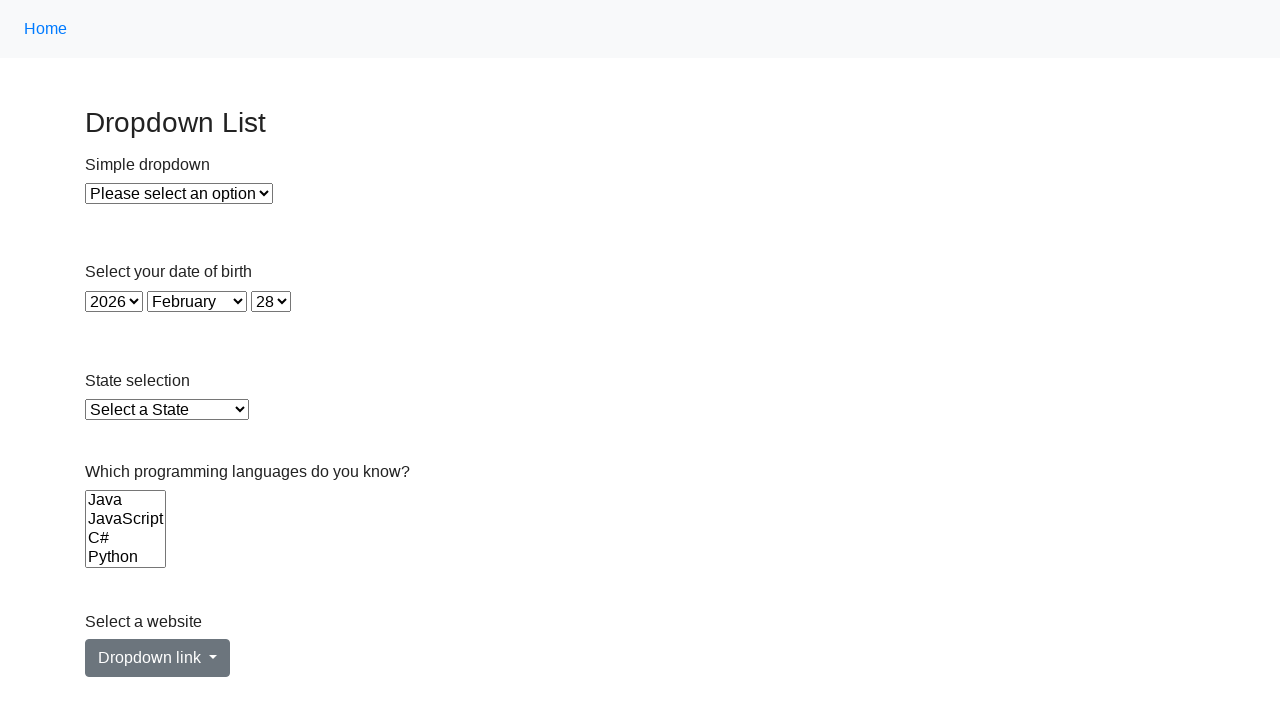